Tests a web form by filling a text input field with text and clicking the submit button, then verifies the success message appears

Starting URL: https://www.selenium.dev/selenium/web/web-form.html

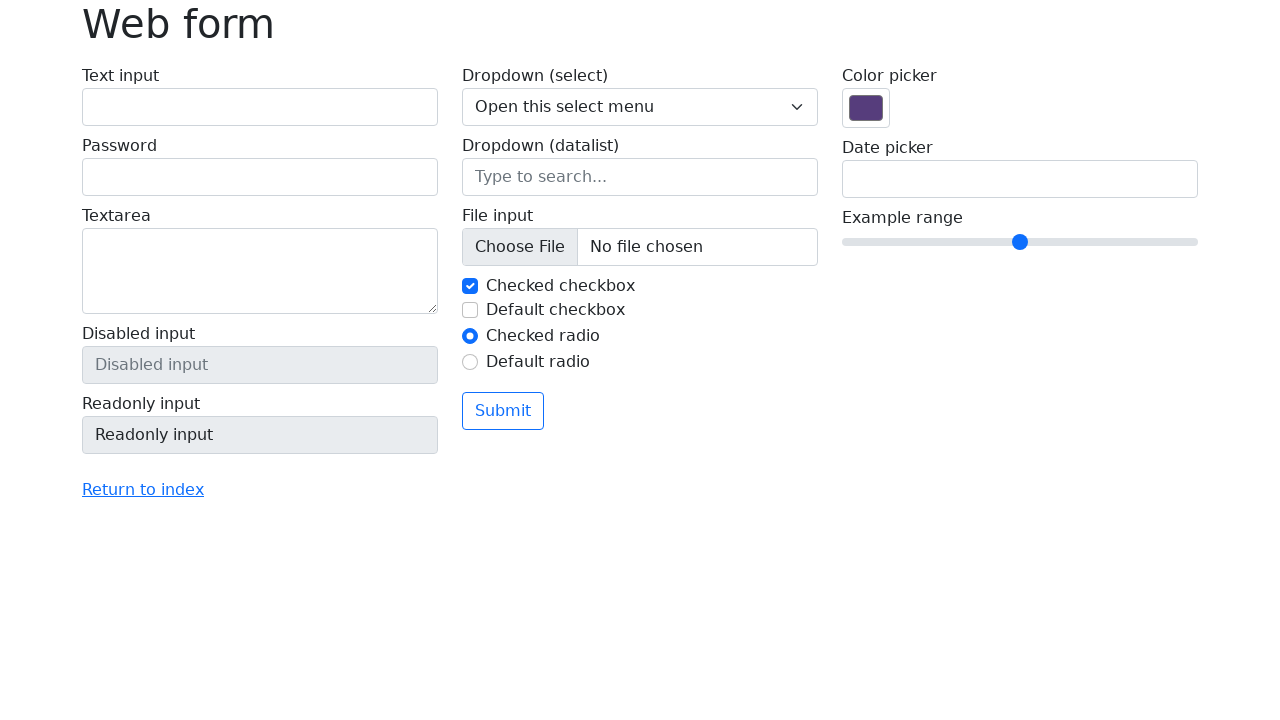

Filled text input field with 'Selenium' on input[name='my-text']
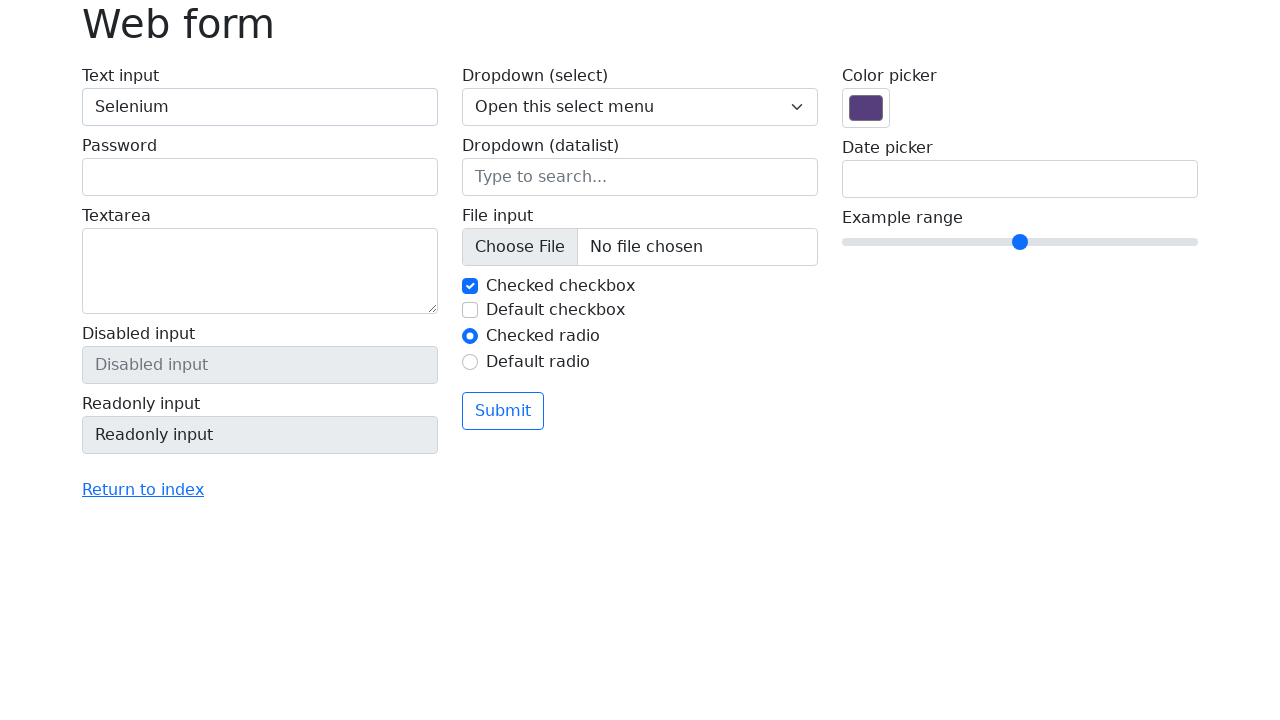

Clicked the submit button at (503, 411) on button
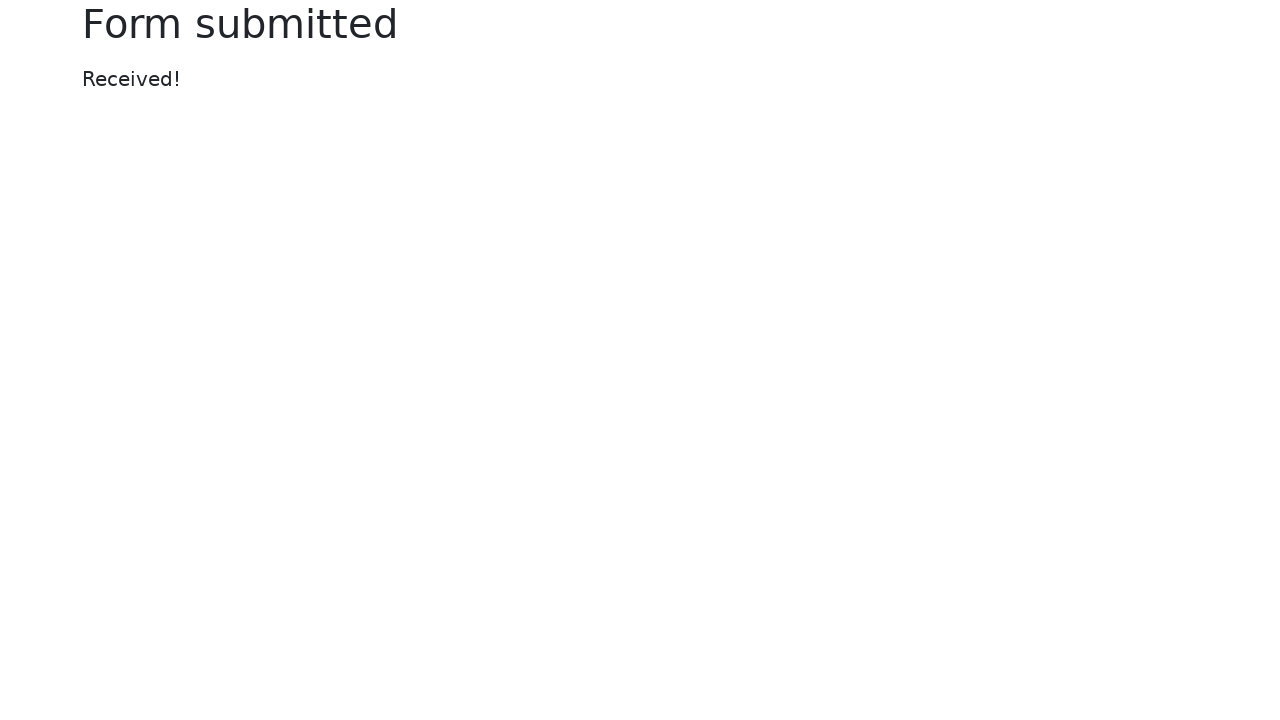

Success message appeared
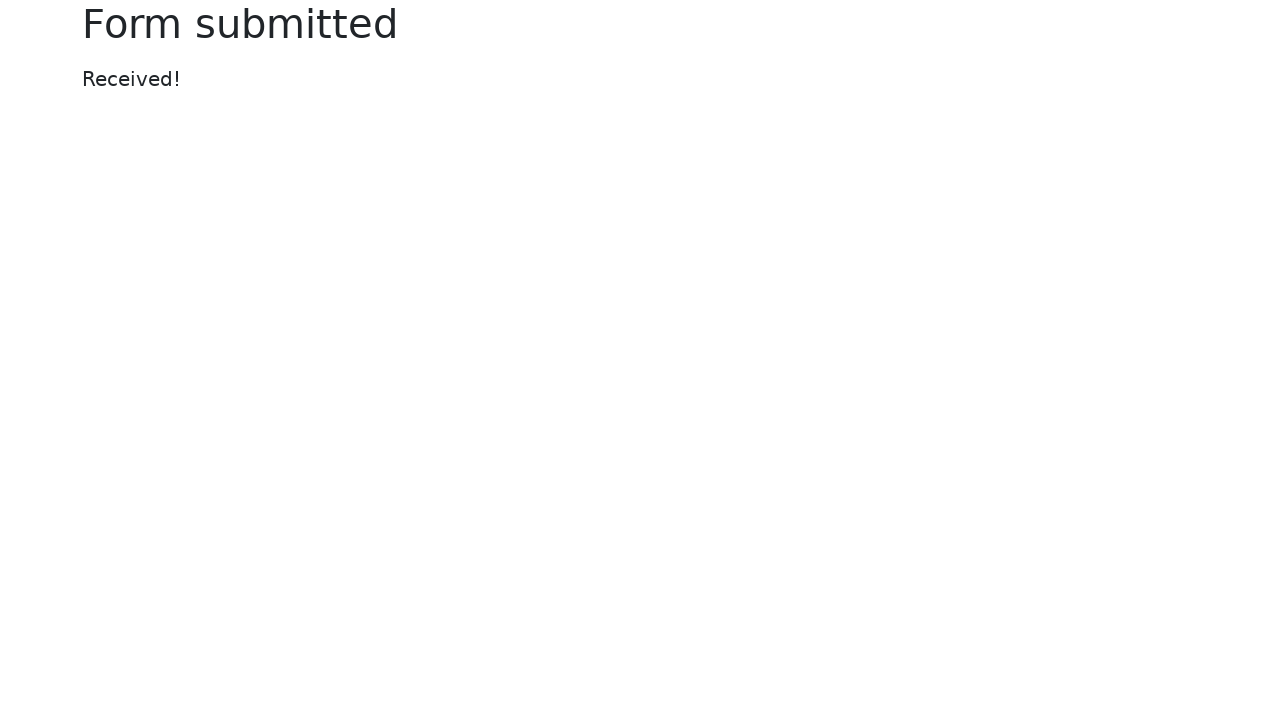

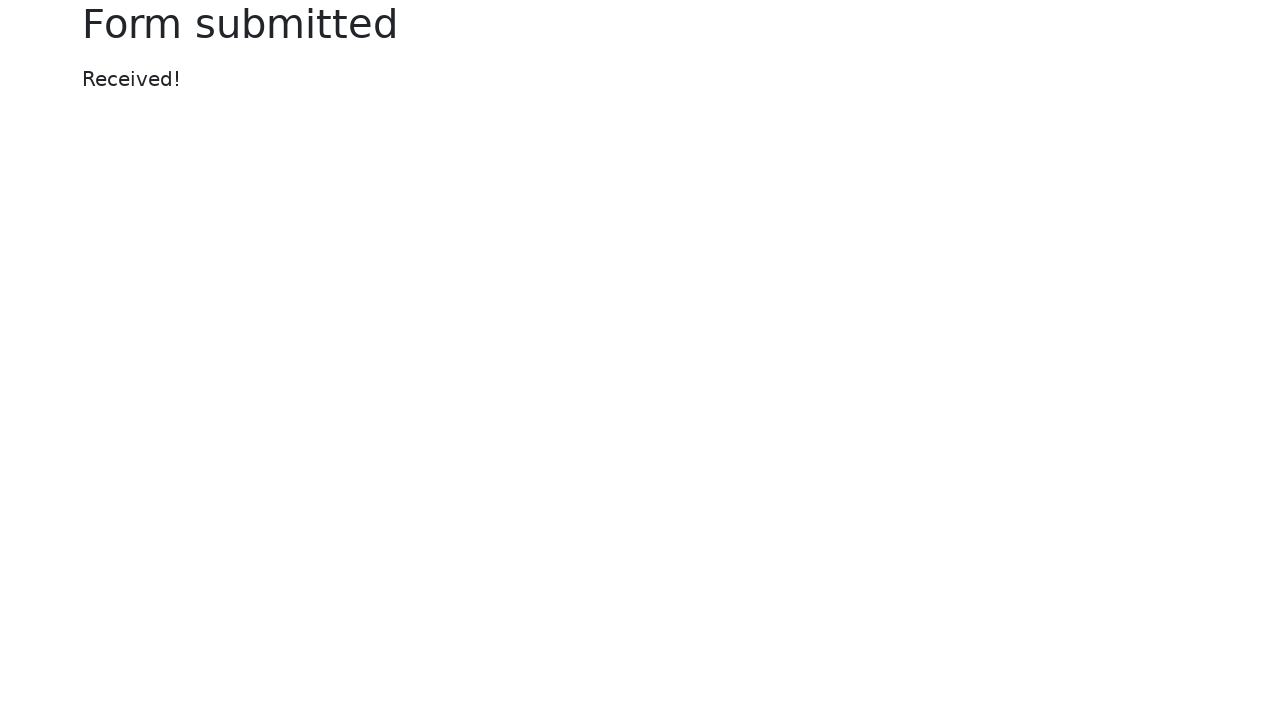